Tests alert handling functionality by switching to an iframe, clicking a button to trigger an alert, and accepting it

Starting URL: https://www.w3schools.com/jsref/tryit.asp?filename=tryjsref_alert

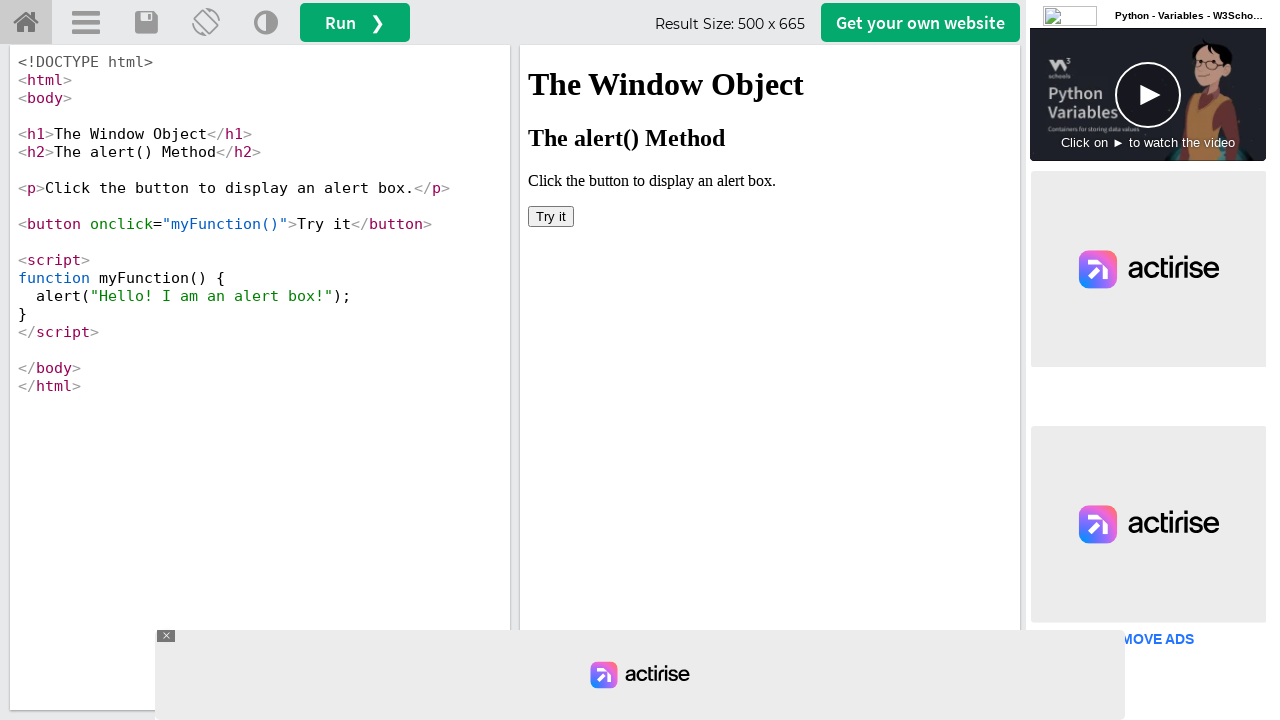

Switched to iframe 'iframeResult' containing the test button
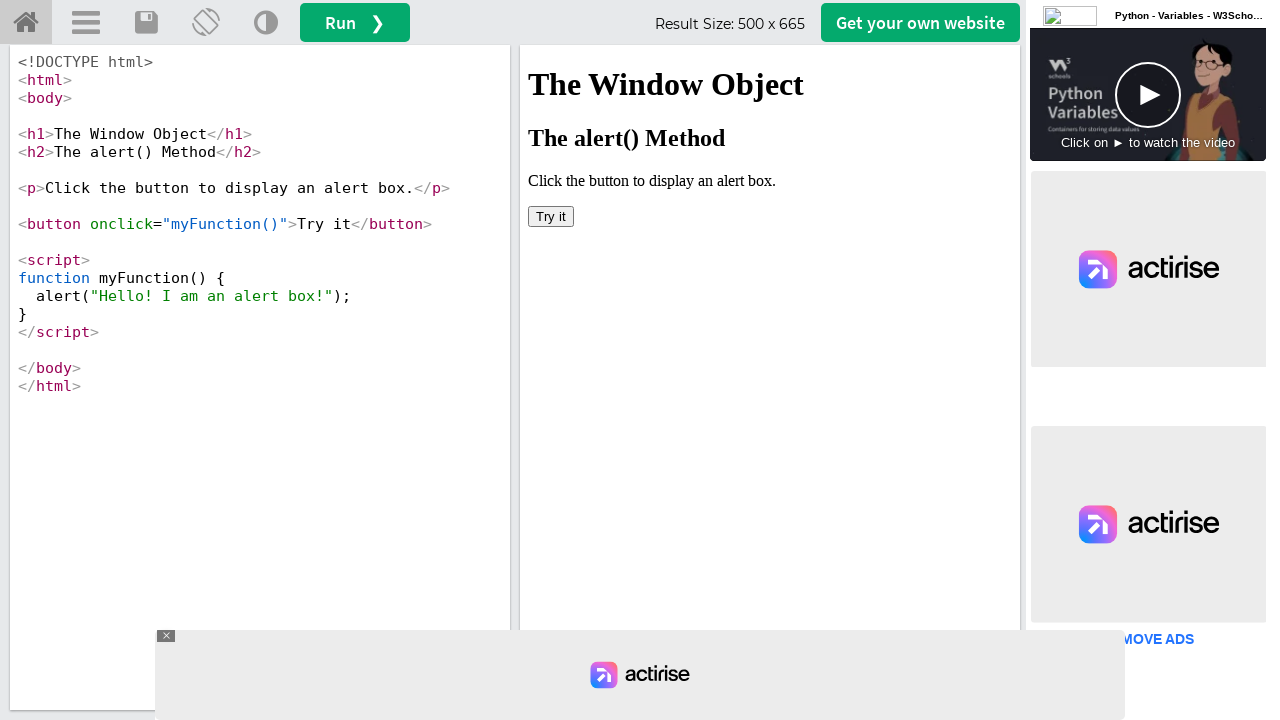

Clicked button to trigger alert dialog at (551, 216) on button
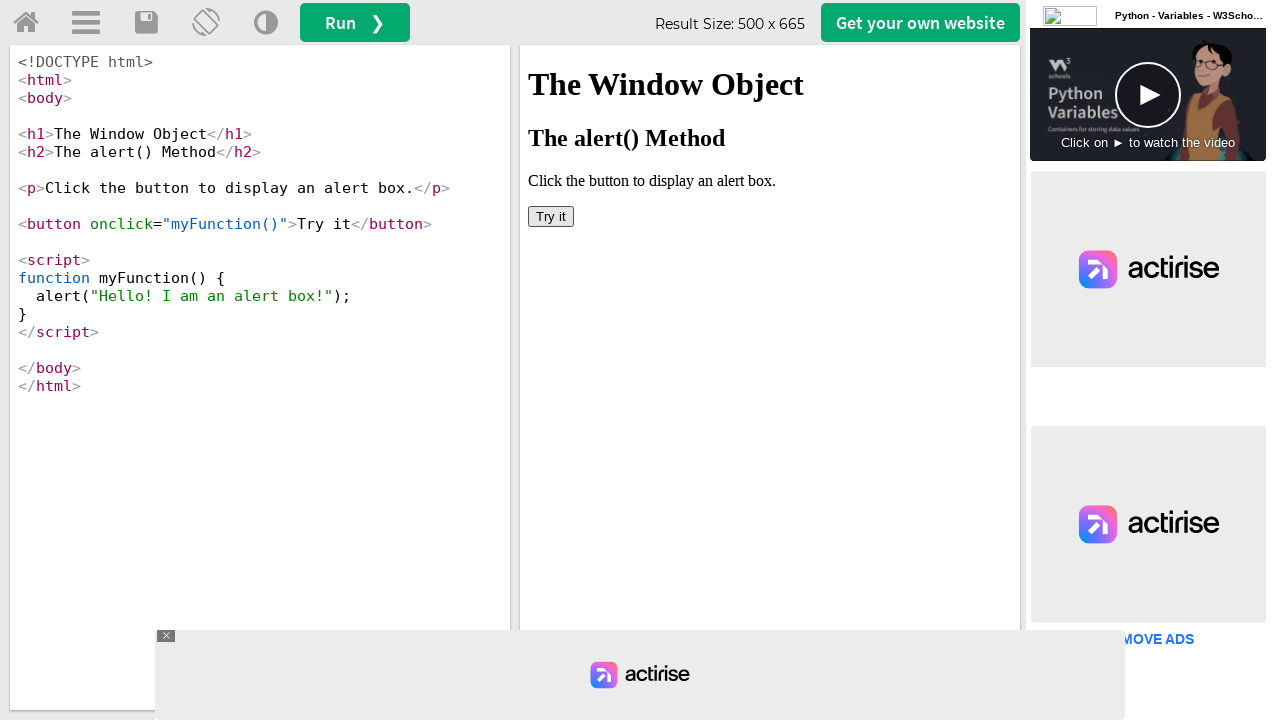

Set up alert dialog handler to accept any alerts
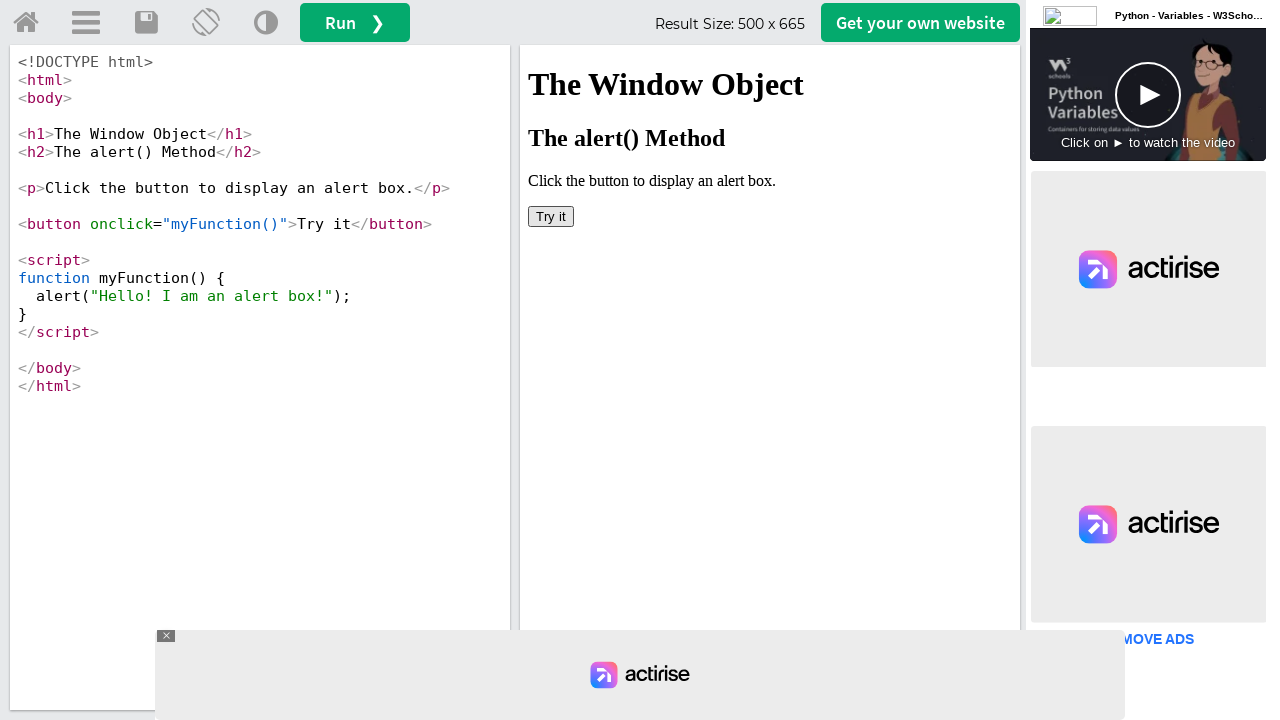

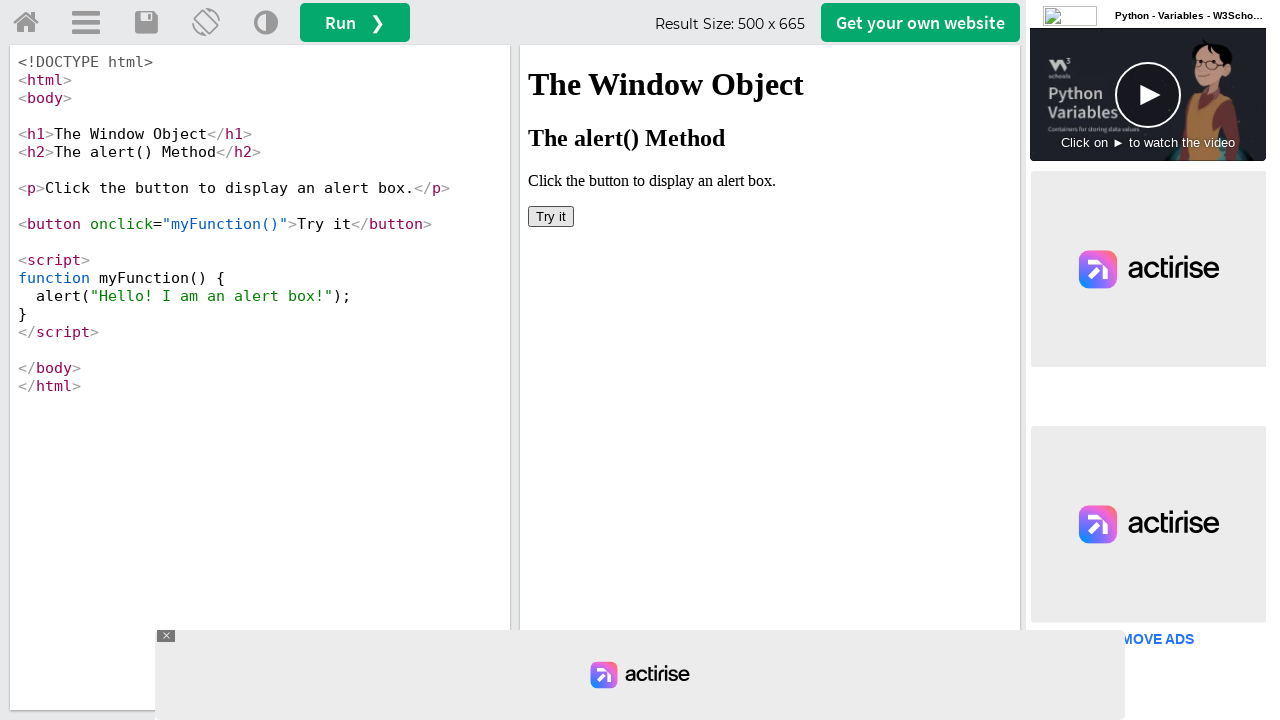